Clicks a link with a mathematically calculated text value, then fills out a form with name, last name, city, and country fields, and submits it.

Starting URL: http://suninjuly.github.io/find_link_text

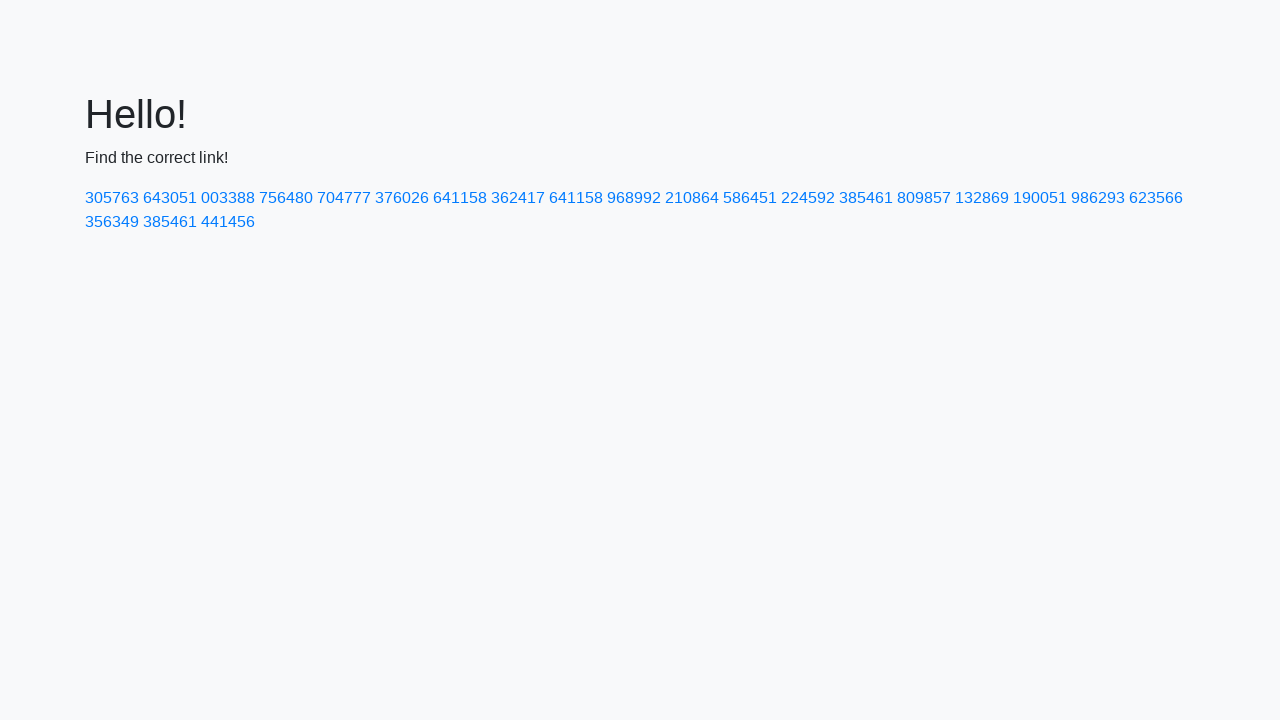

Clicked link with mathematically calculated text '224592' at (808, 198) on text=224592
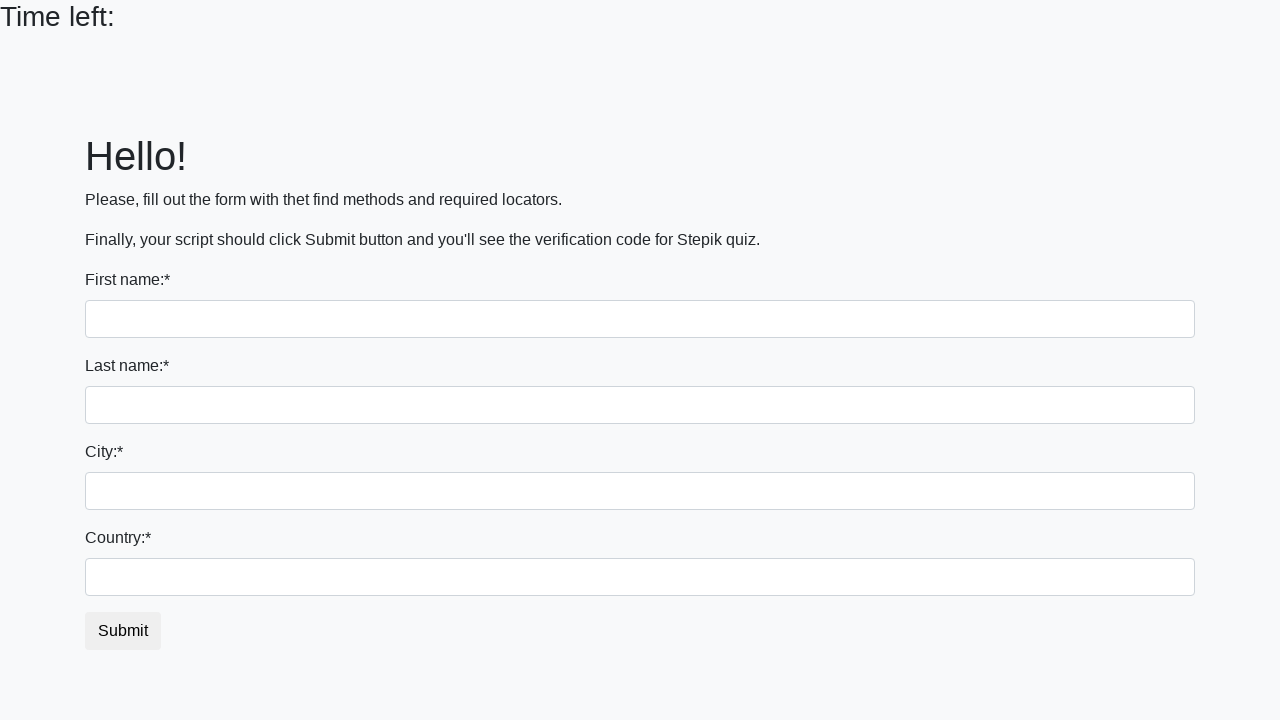

Filled first name field with 'Ivan' on input
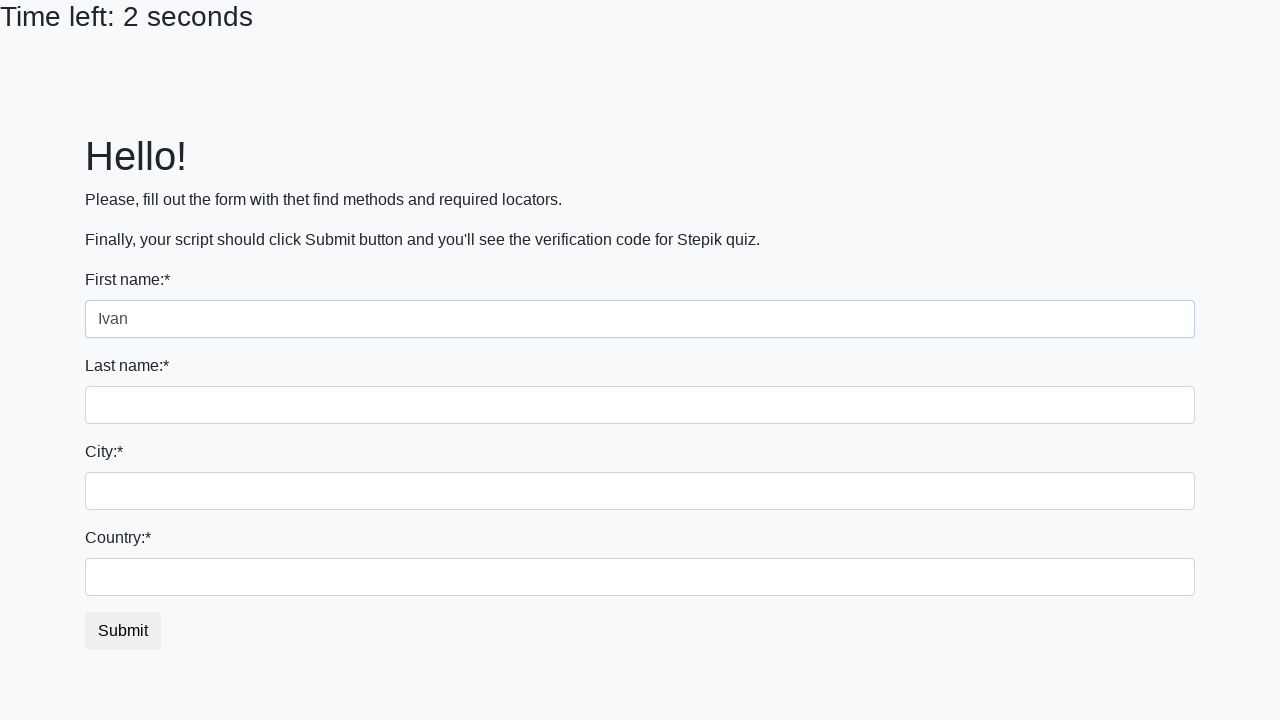

Filled last name field with 'Petrov' on input[name='last_name']
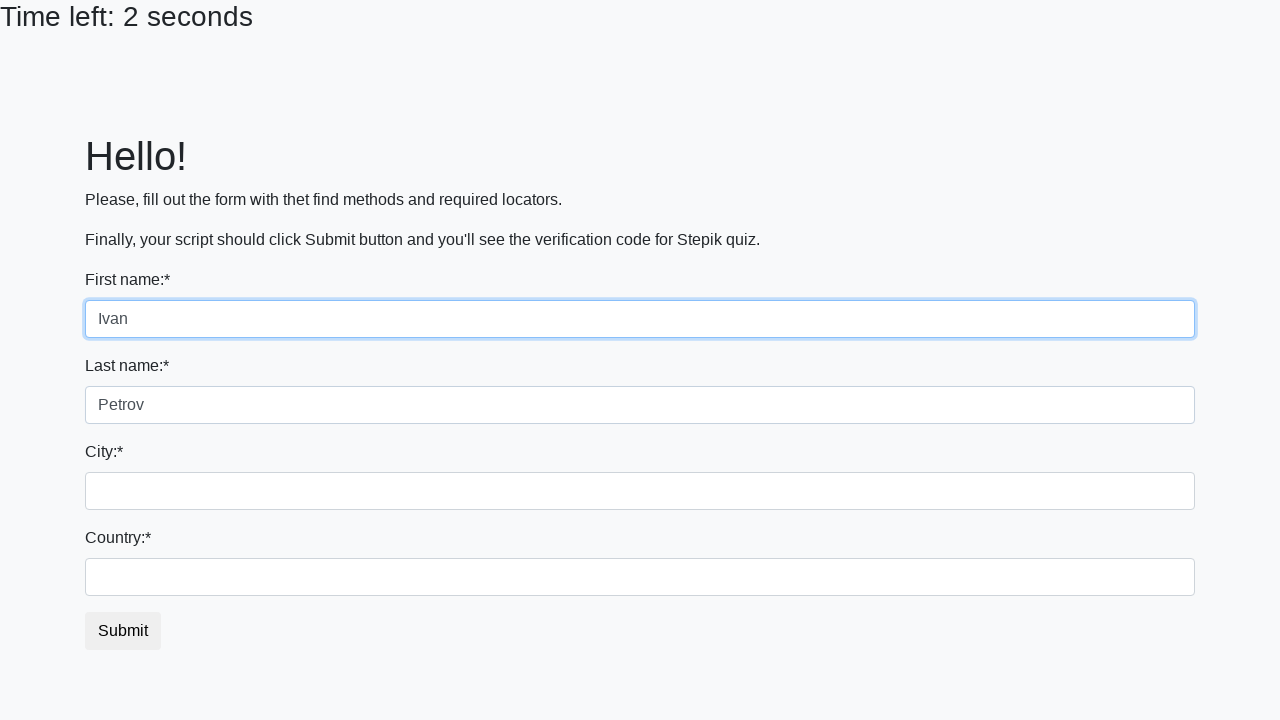

Filled city field with 'Smolensk' on .city
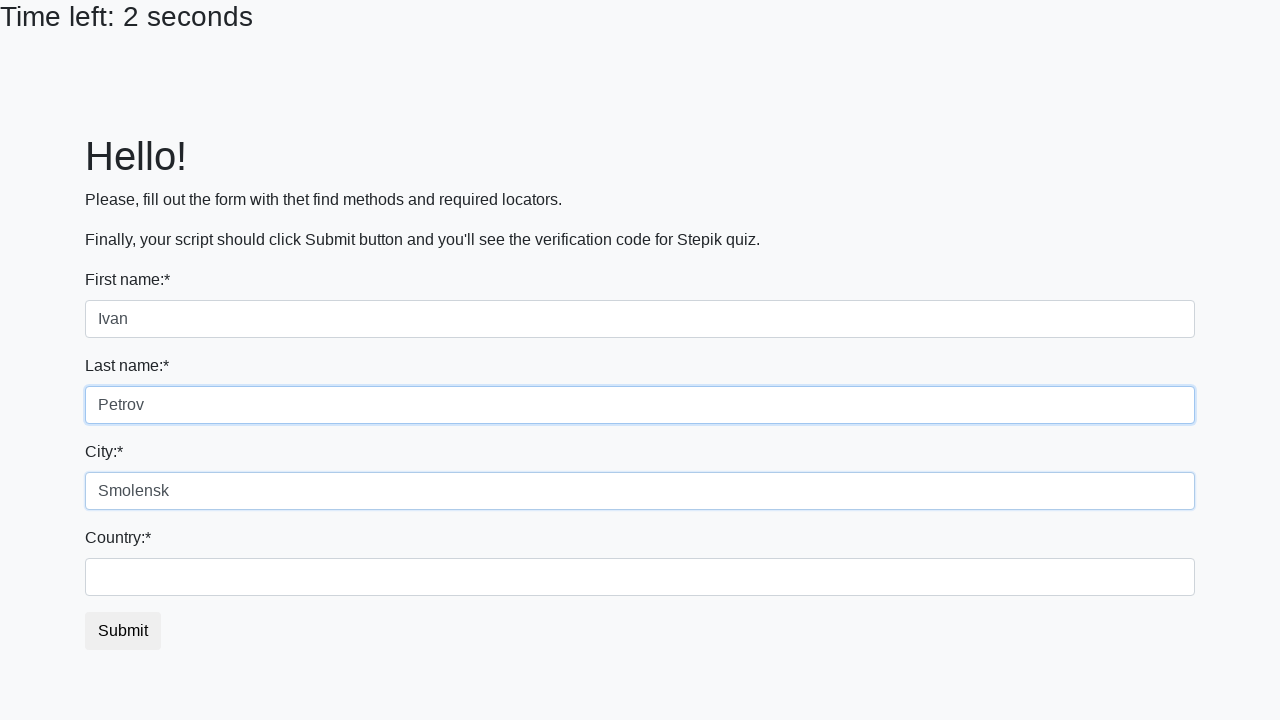

Filled country field with 'Russia' on #country
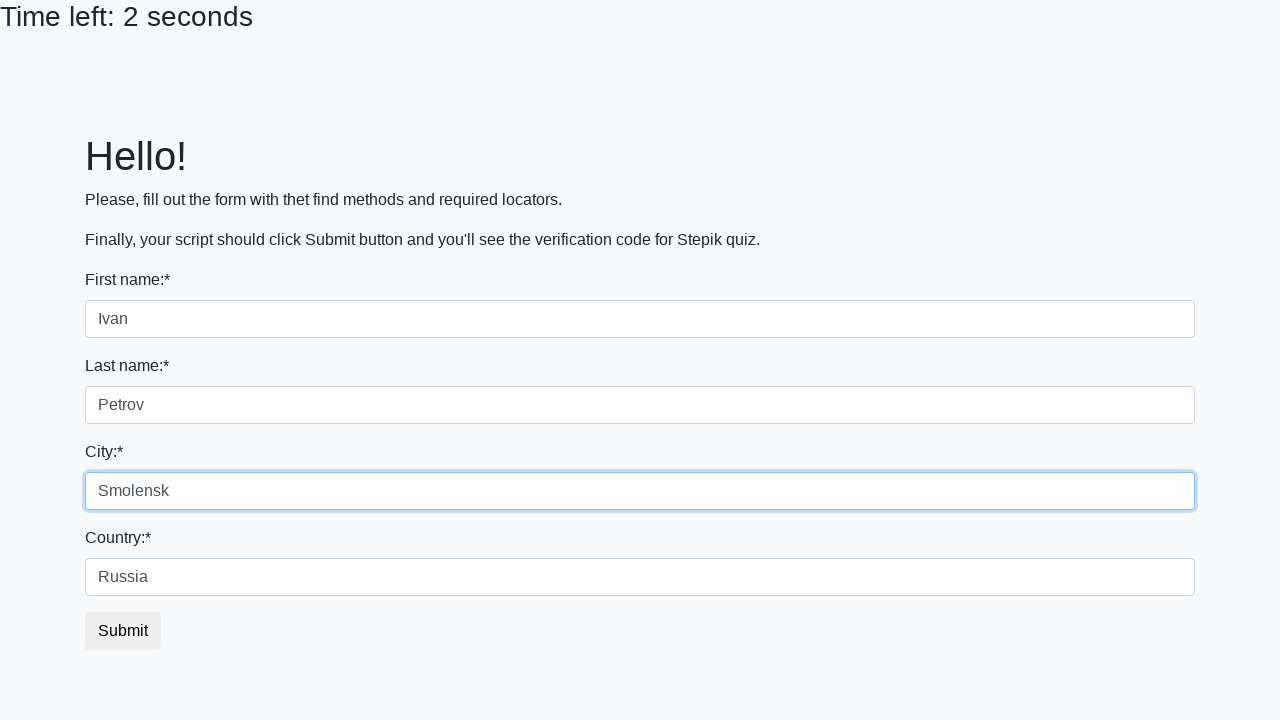

Clicked submit button to submit the form at (123, 631) on button.btn
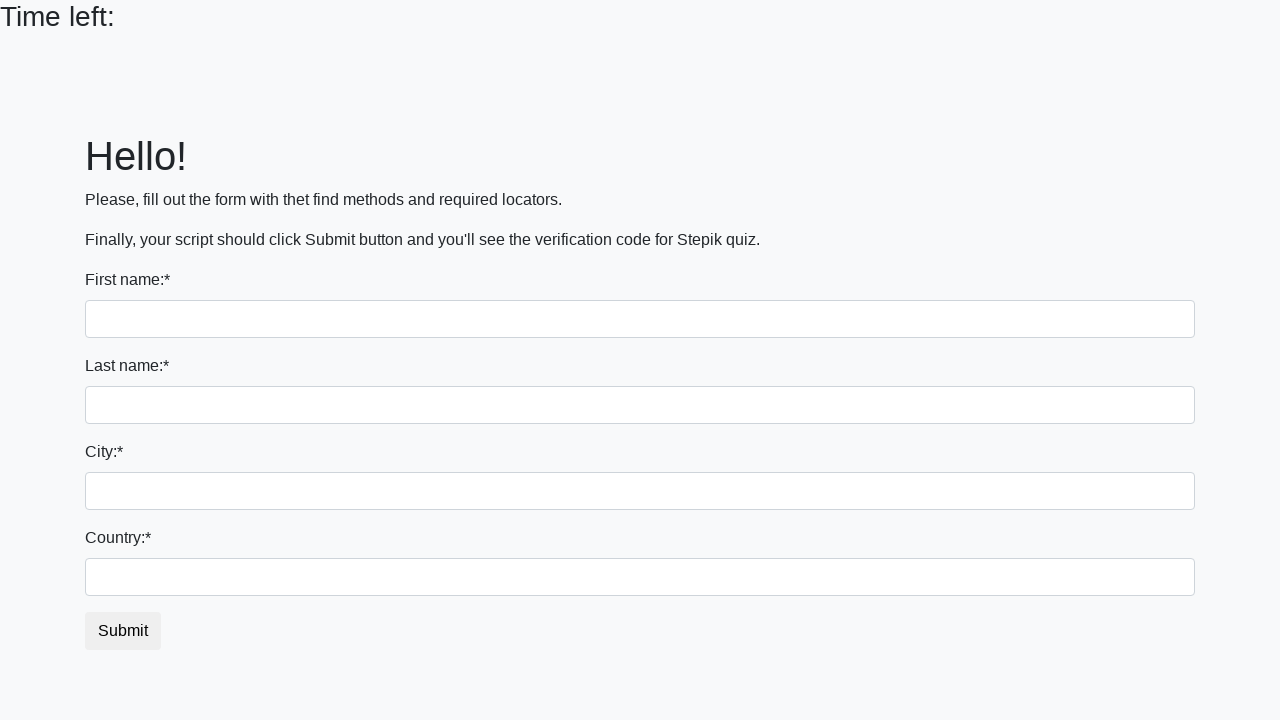

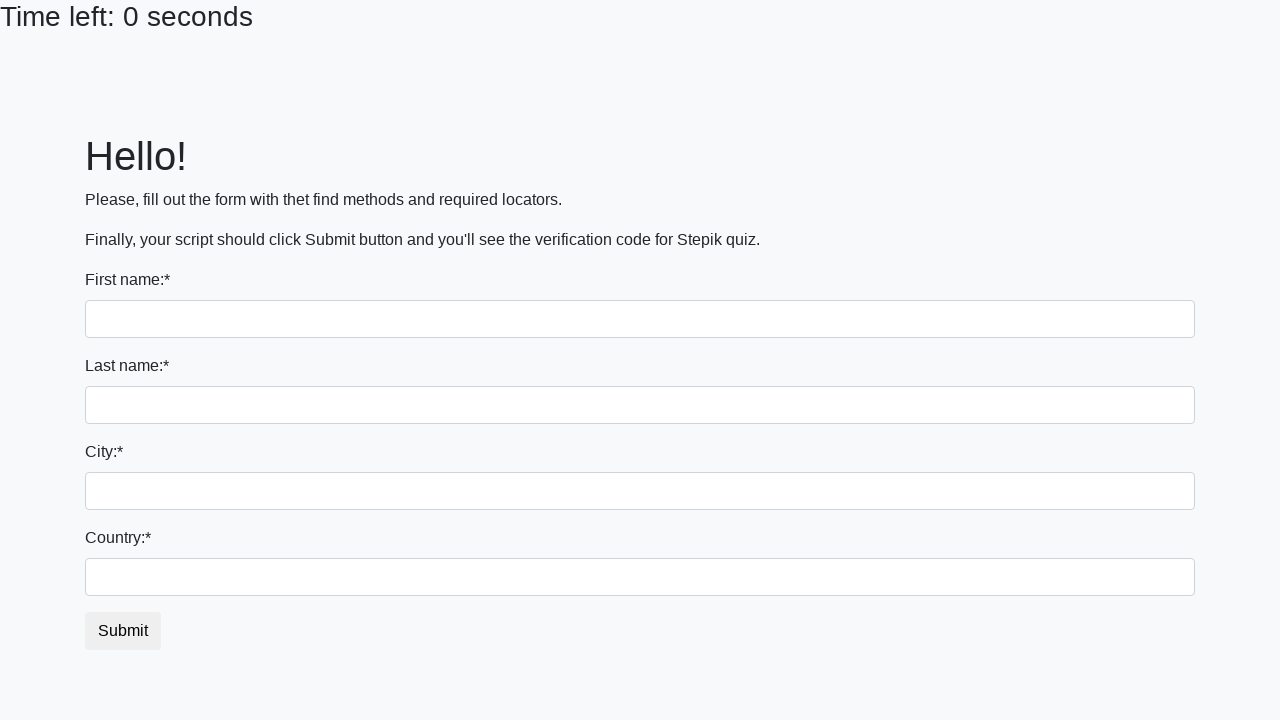